Tests autocomplete functionality by typing a partial search term "Ind" in an autocomplete input field, waiting for suggestions to appear, and selecting the second option from the dropdown list.

Starting URL: https://rahulshettyacademy.com/AutomationPractice/

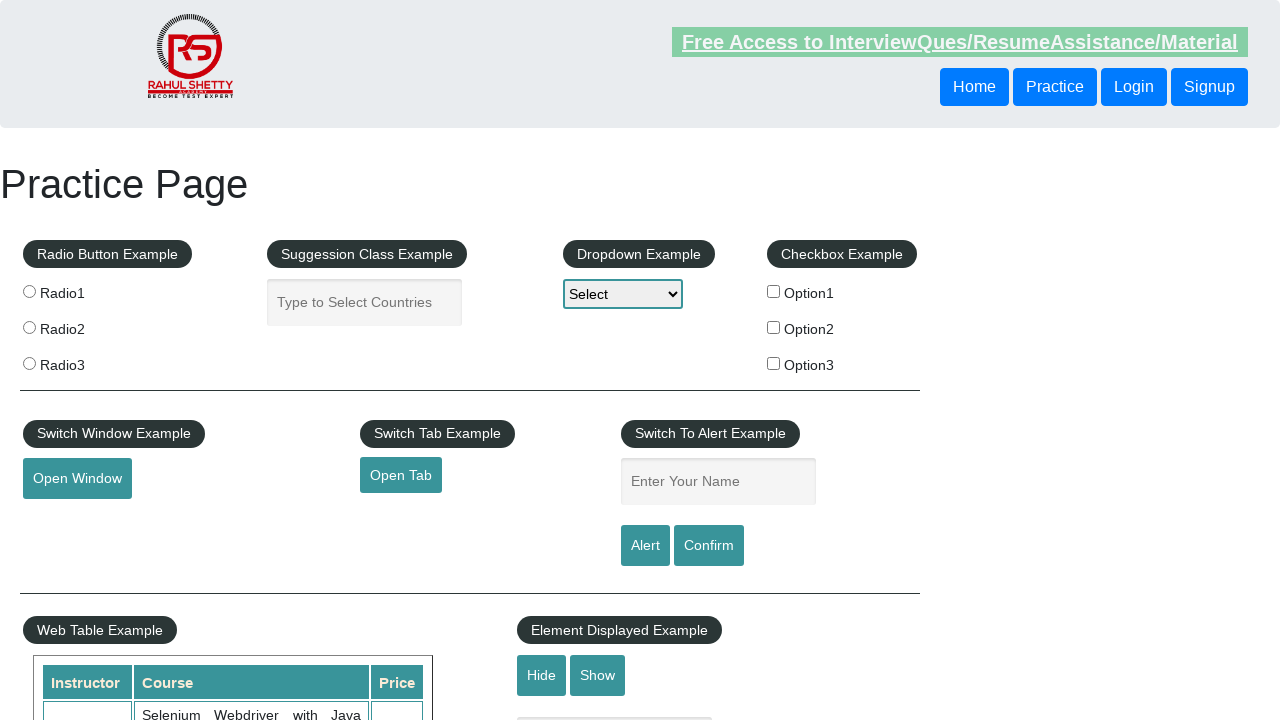

Filled autocomplete field with 'Ind' to trigger suggestions on #autocomplete
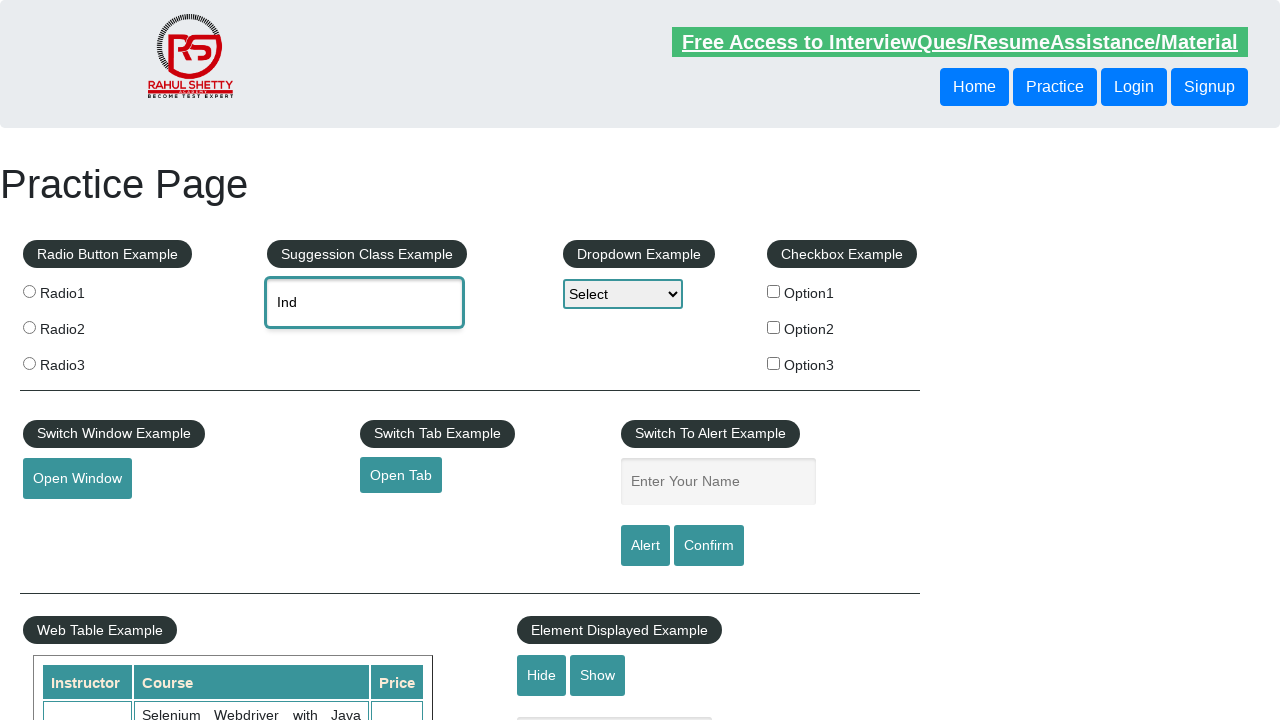

Autocomplete suggestions appeared
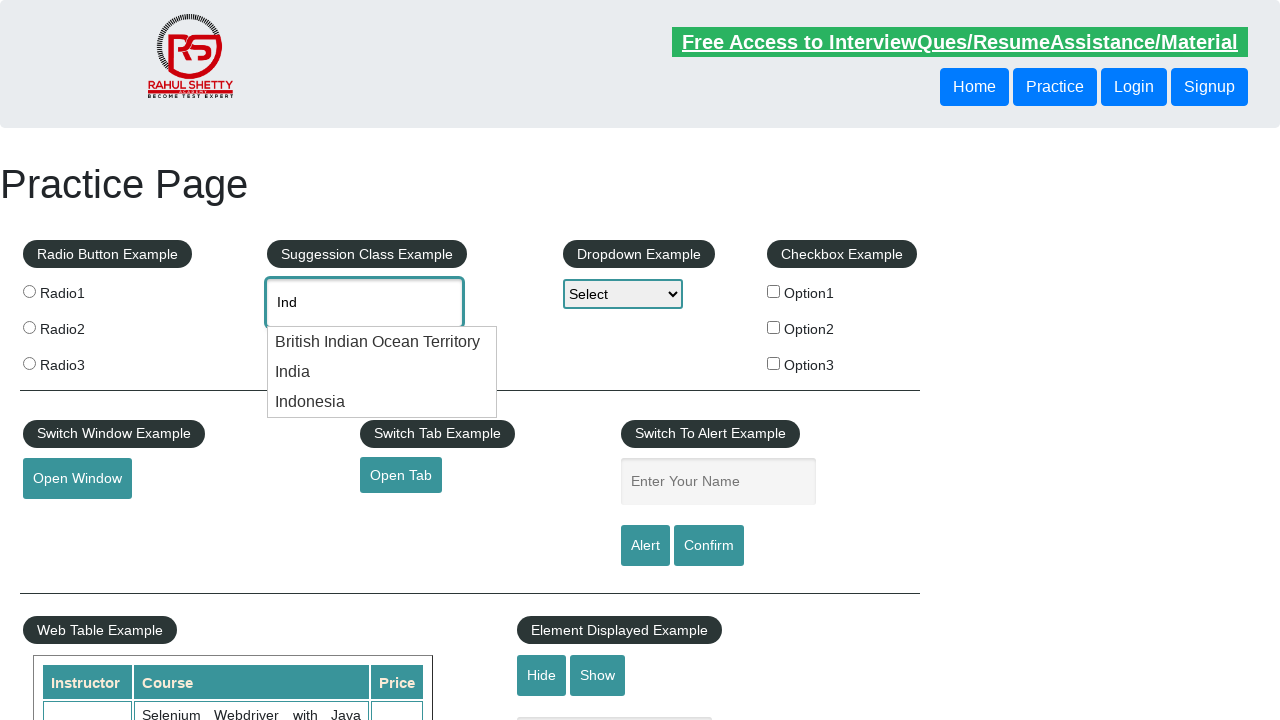

Selected the second option from the autocomplete dropdown at (382, 372) on xpath=//ul[@id='ui-id-1']/li[2]
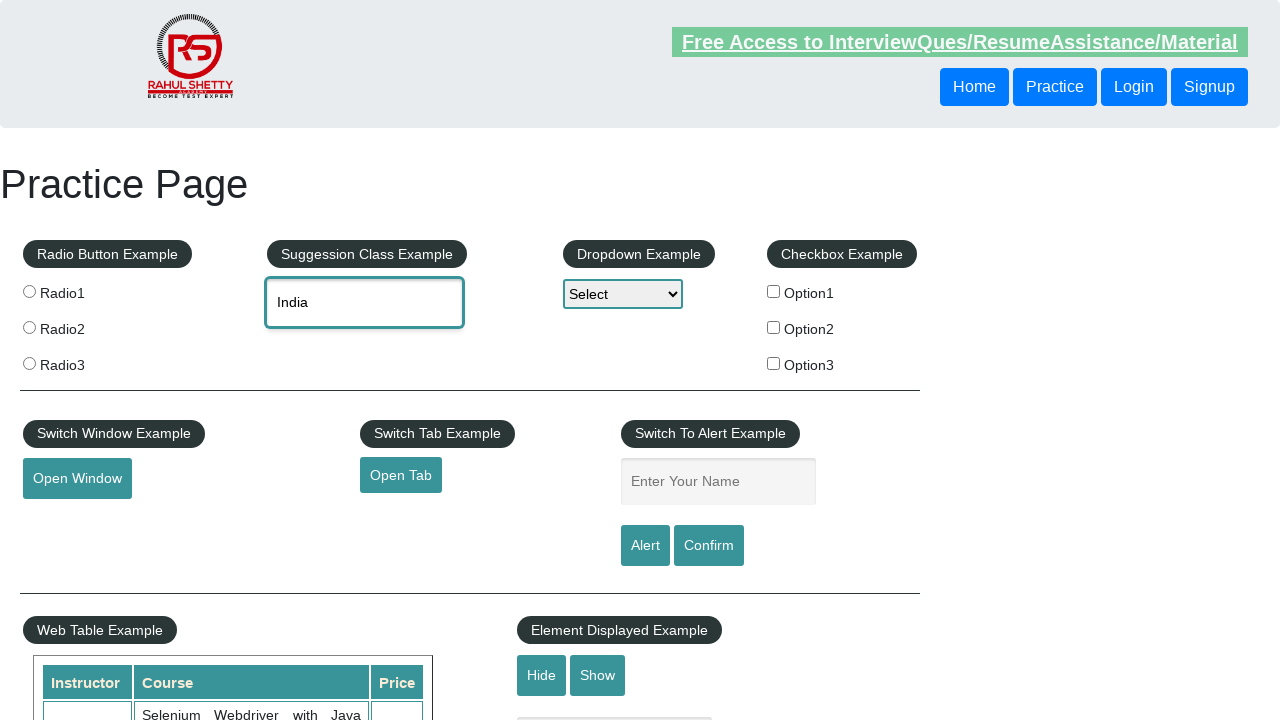

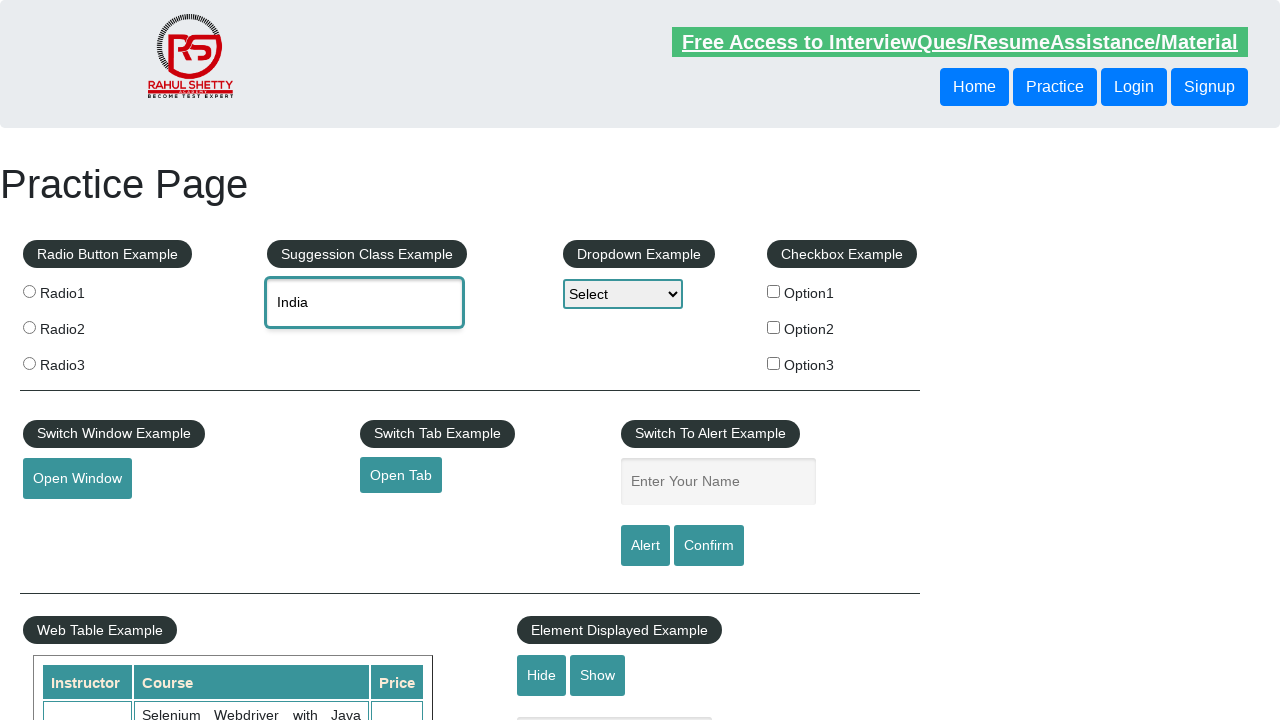